Automates a Hungarian consulate visa appointment booking process by selecting a consulate location (Algeria - Algiers), choosing Visa Type C, filling in personal details (name, DOB, phone, email, passport), accepting consent checkboxes, and attempting to select an appointment date.

Starting URL: https://konzinfobooking.mfa.gov.hu/

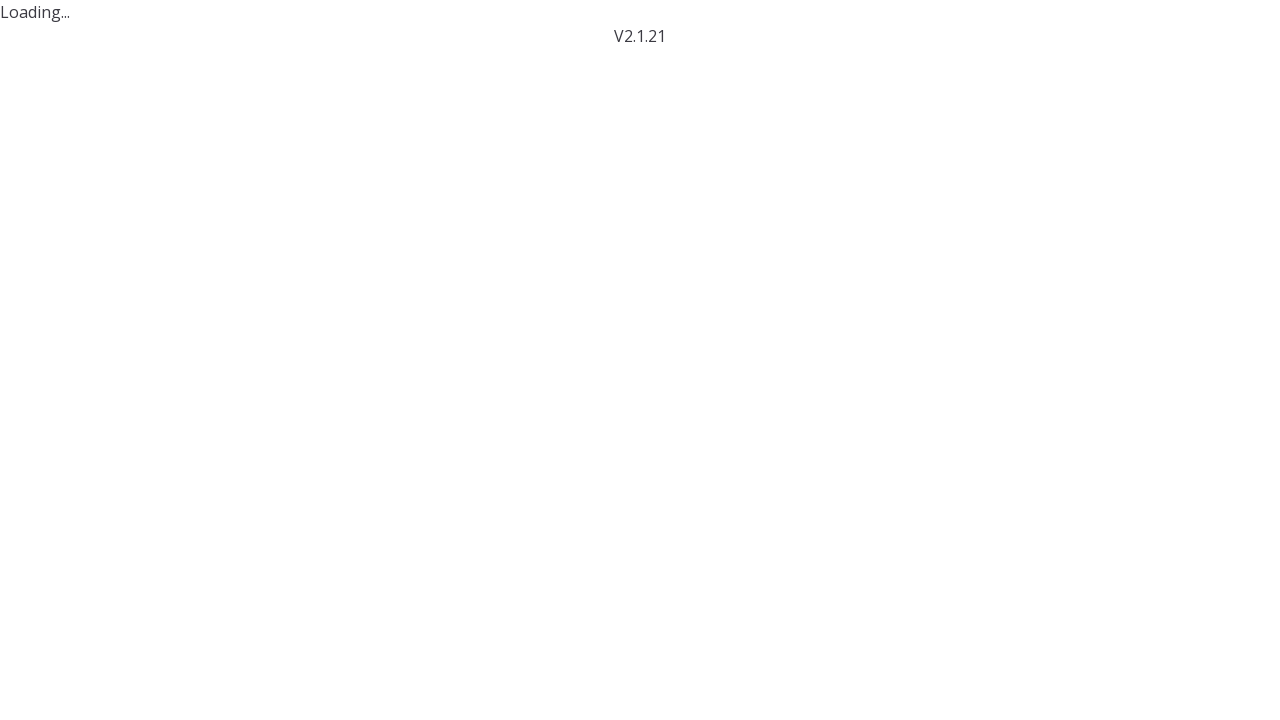

Waited for 'Select location' button to appear
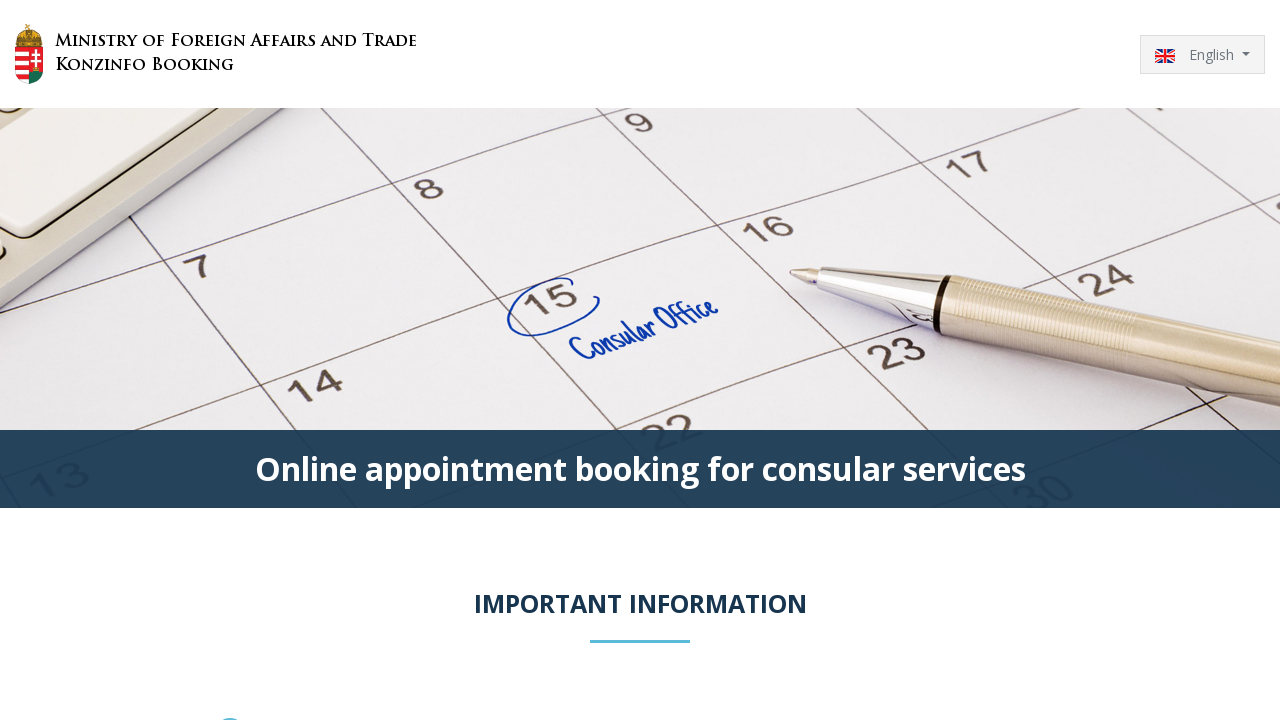

Clicked 'Select location' button to open consulate selection modal at (790, 360) on button:has-text('Select location')
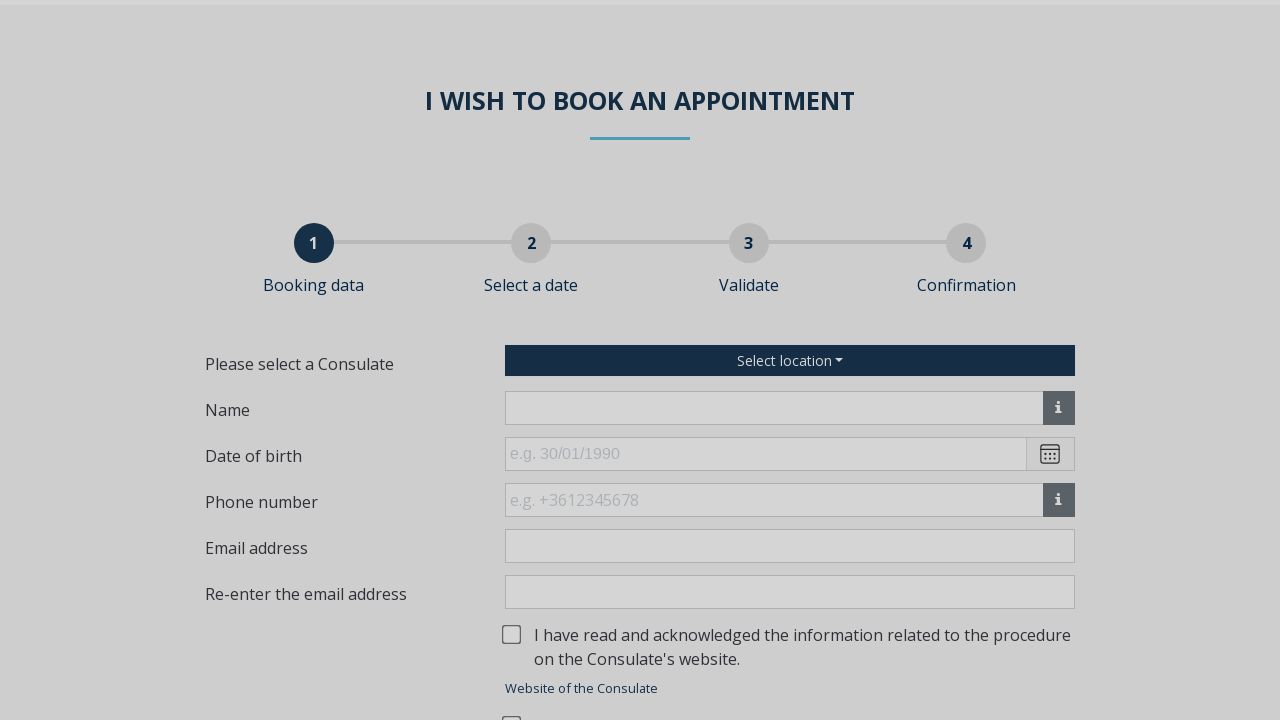

Waited for 'Algeria - Algiers' option to appear in modal
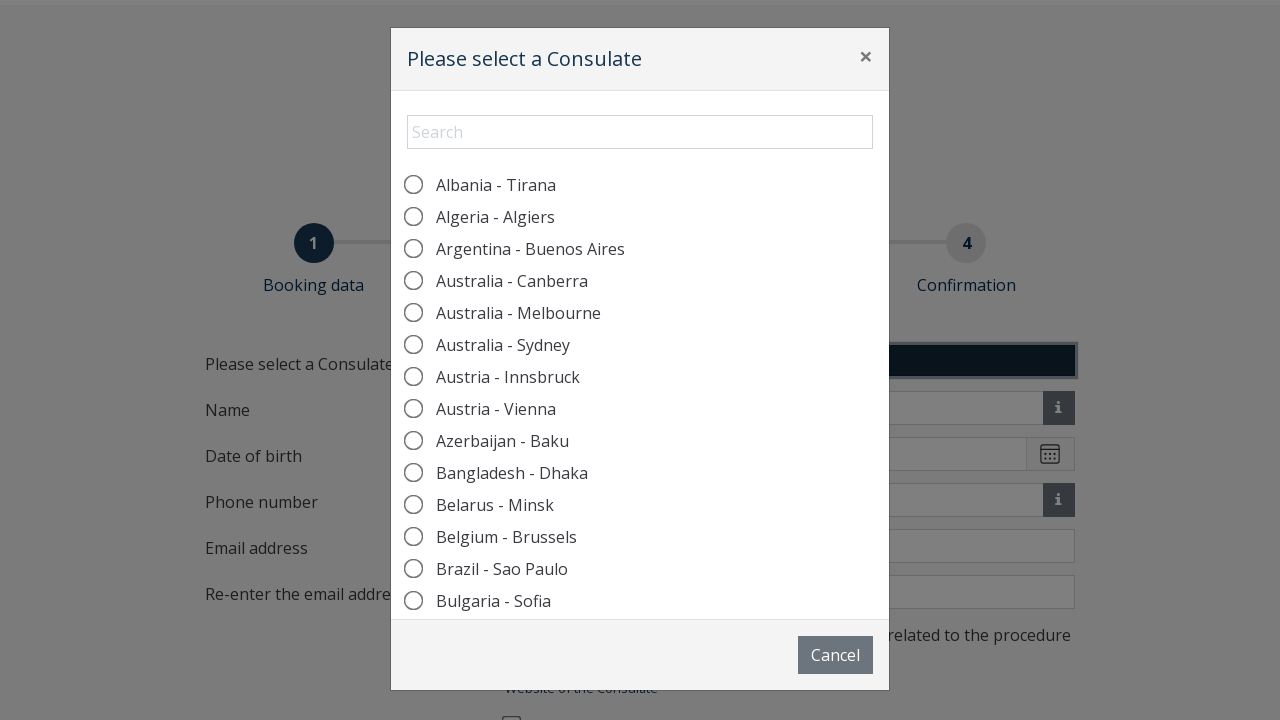

Selected 'Algeria - Algiers' as the consulate location at (495, 218) on label:has-text('Algeria - Algiers')
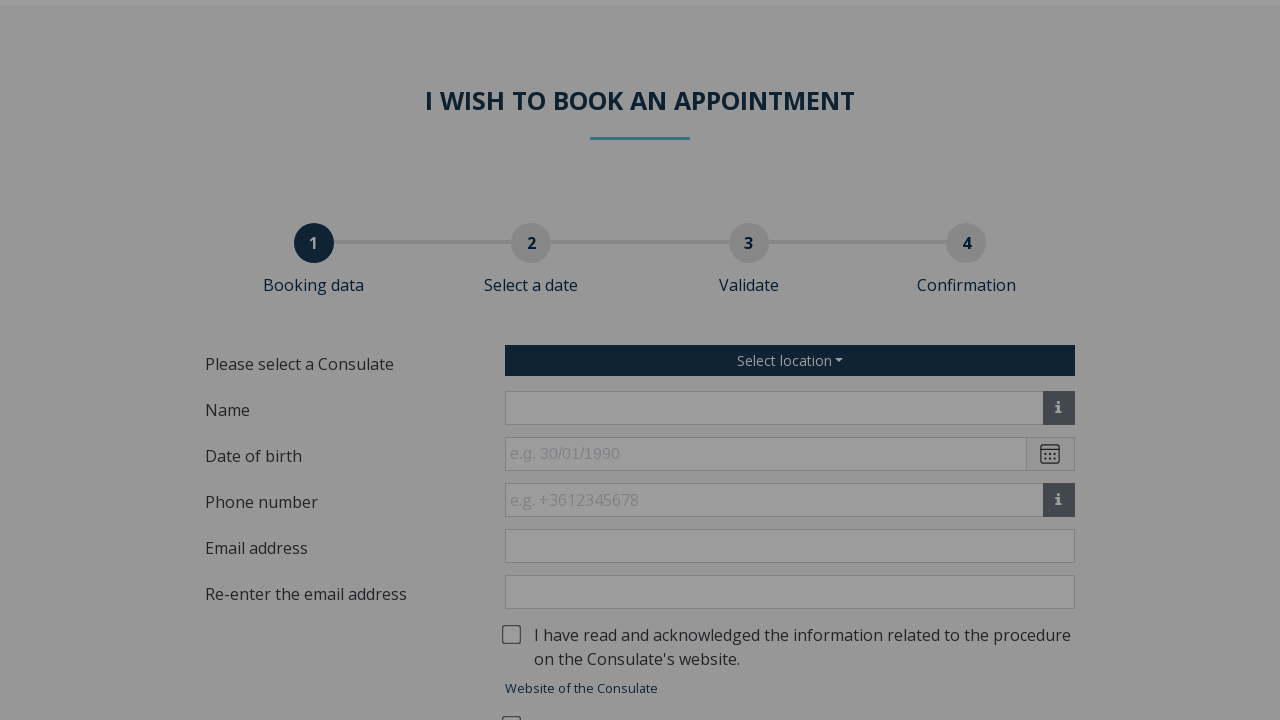

Close button not found or not clickable, modal closed automatically on button:has-text('Close')
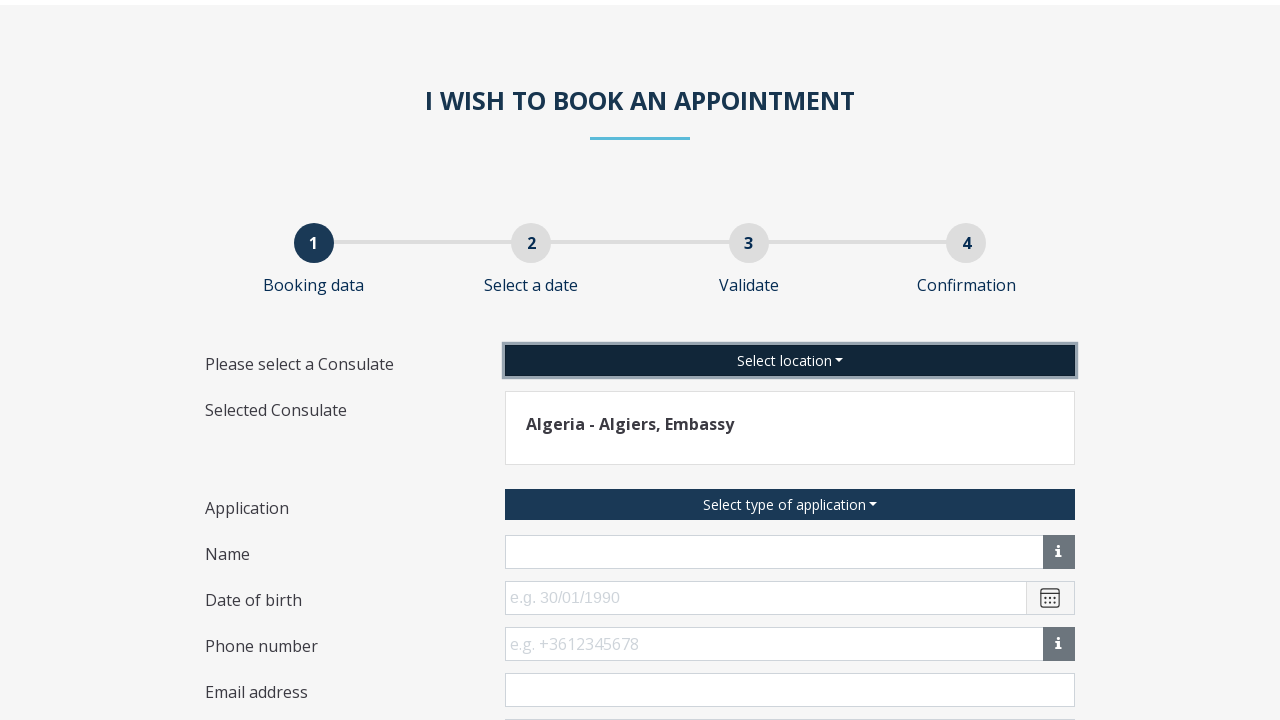

Waited 2 seconds for page to stabilize after consulate selection
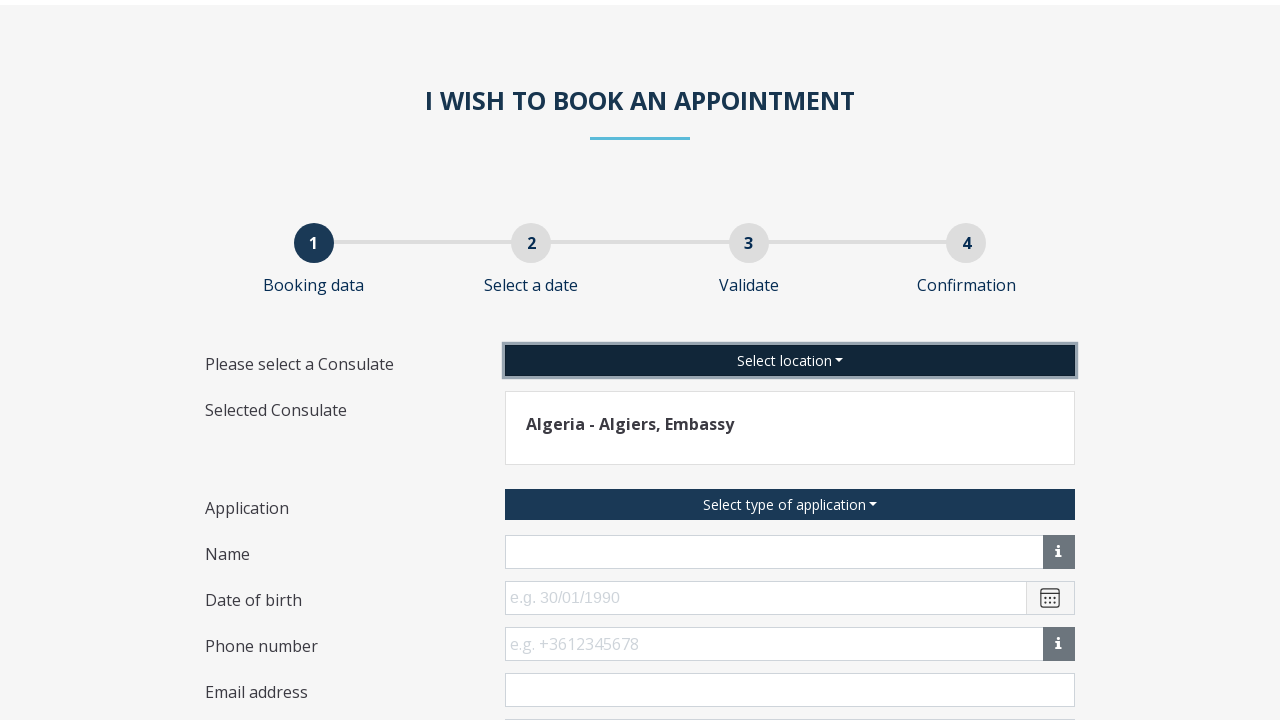

Clicked 'Select type of application' button to open visa type selection at (790, 504) on button:has-text('Select type of application')
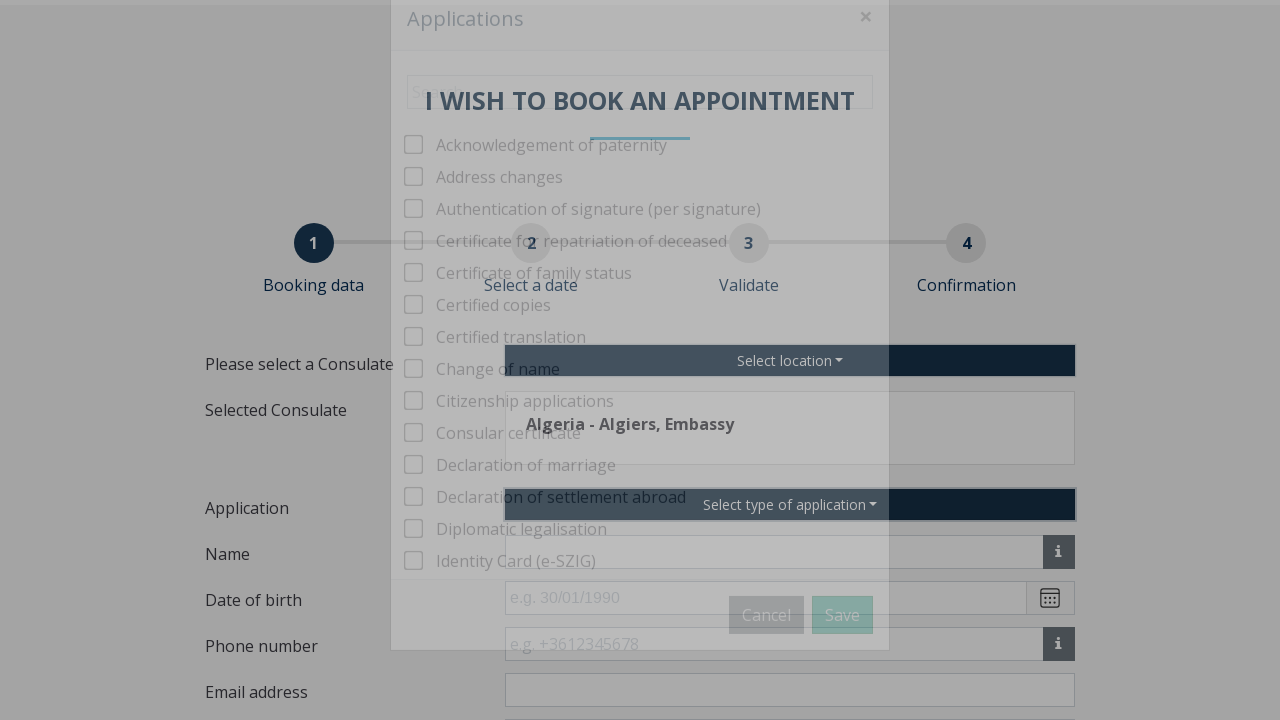

Waited for Visa Type C checkbox to appear
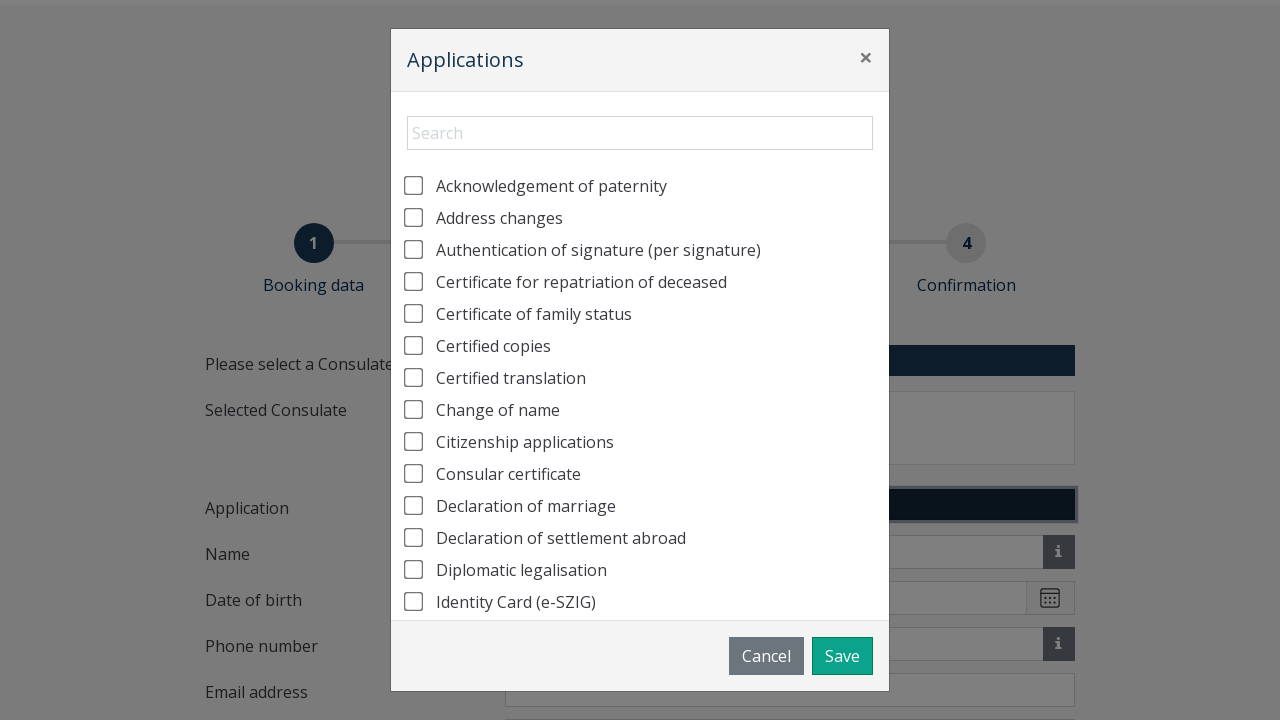

Selected Visa Type C checkbox at (414, 356) on #b1c126d3-b6f4-4396-9bde-8eef45c7f451
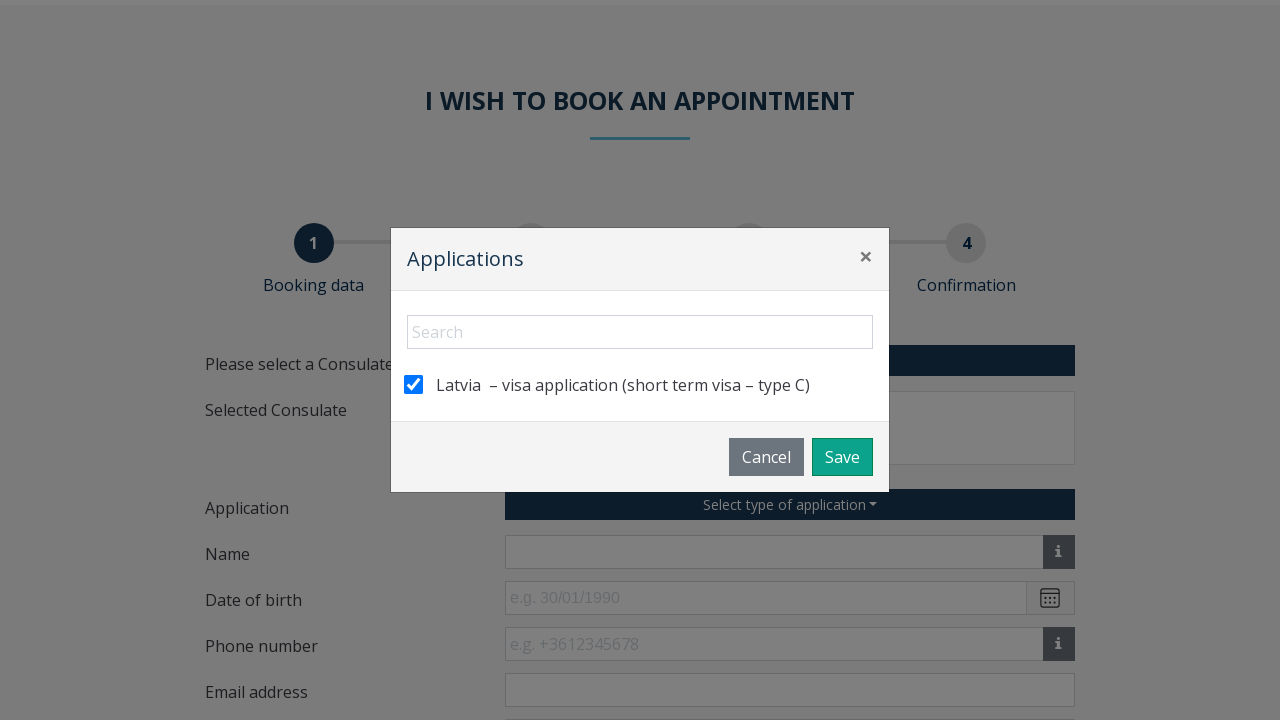

Clicked 'Save' button to confirm visa type selection at (842, 457) on button:has-text('Save')
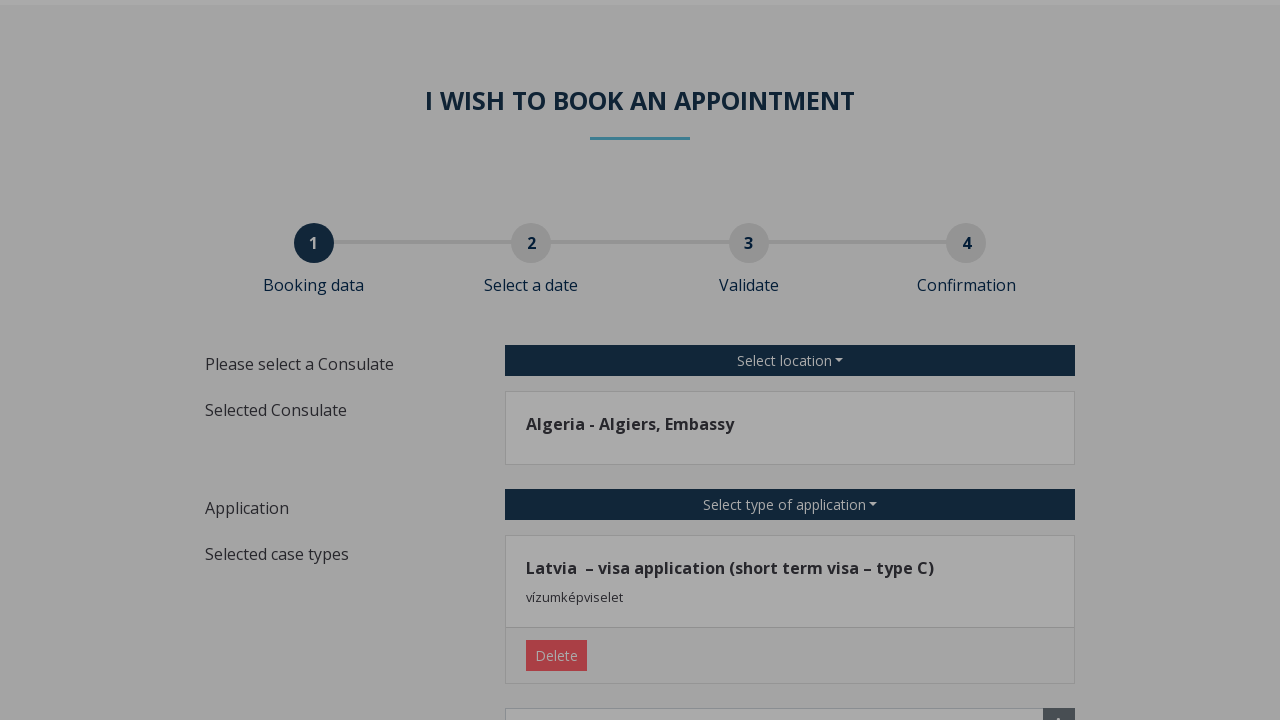

Waited 2 seconds for page to stabilize after visa type selection
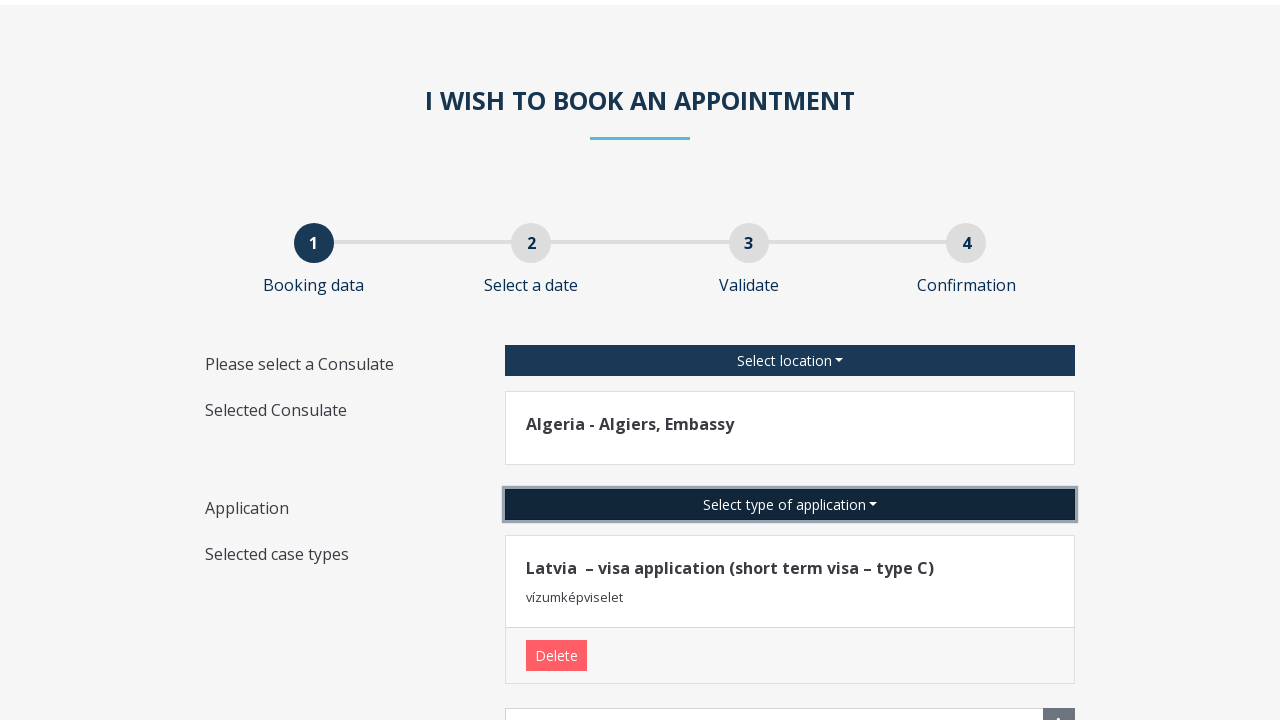

Waited for name field to appear
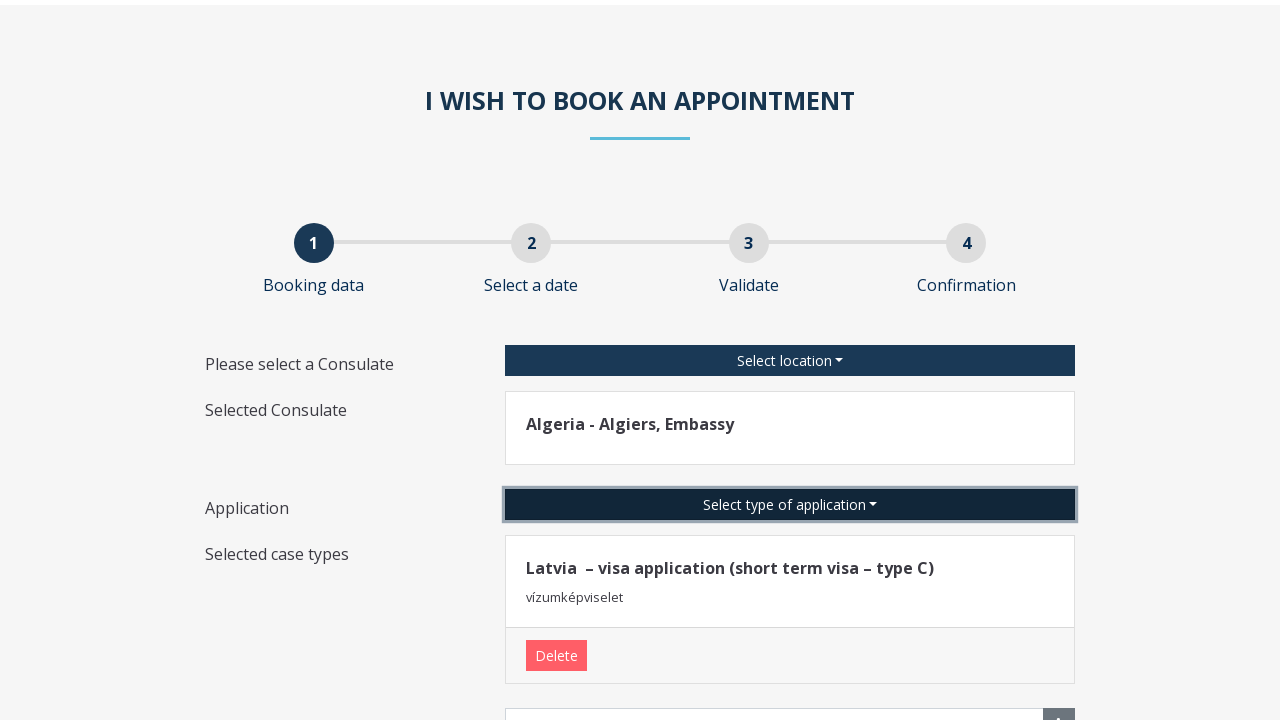

Filled name field with 'Marcus Henderson' on #label4
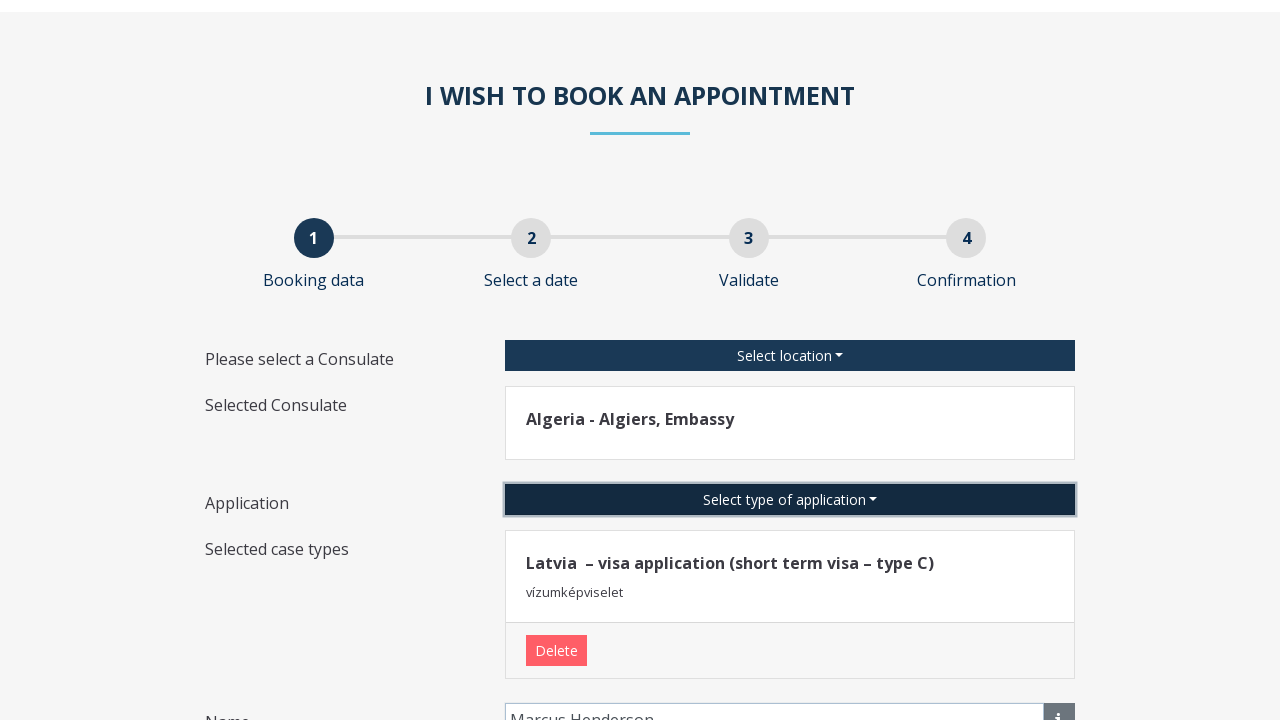

Filled date of birth field with '15/03/1992' on #birthDate
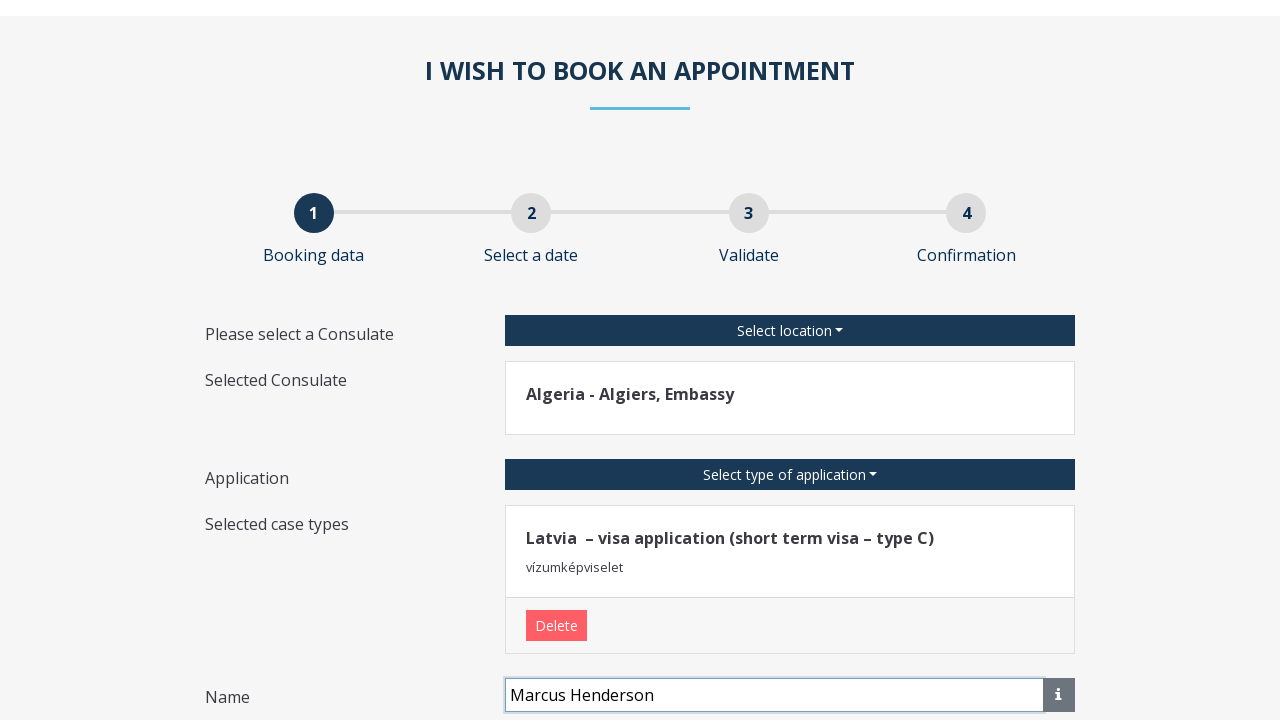

Filled phone number field with '+213551234567' on #label9
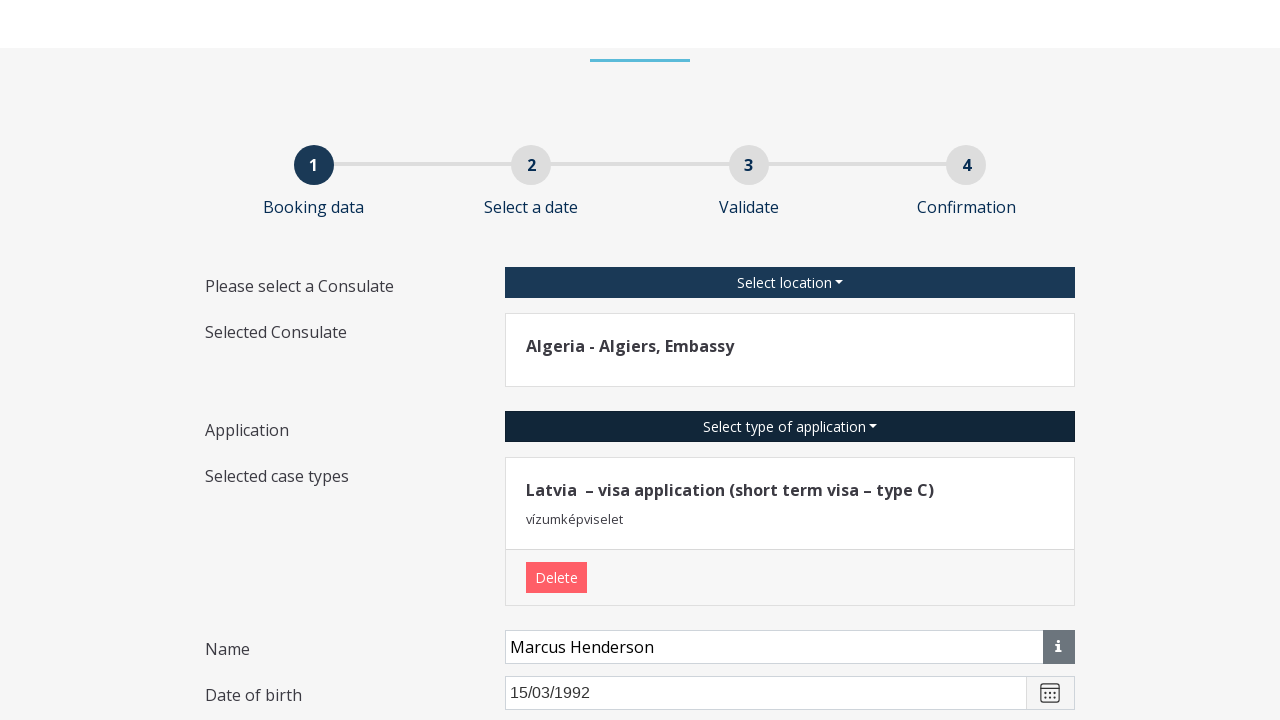

Filled email address field with 'marcus.henderson@example.com' on #label10
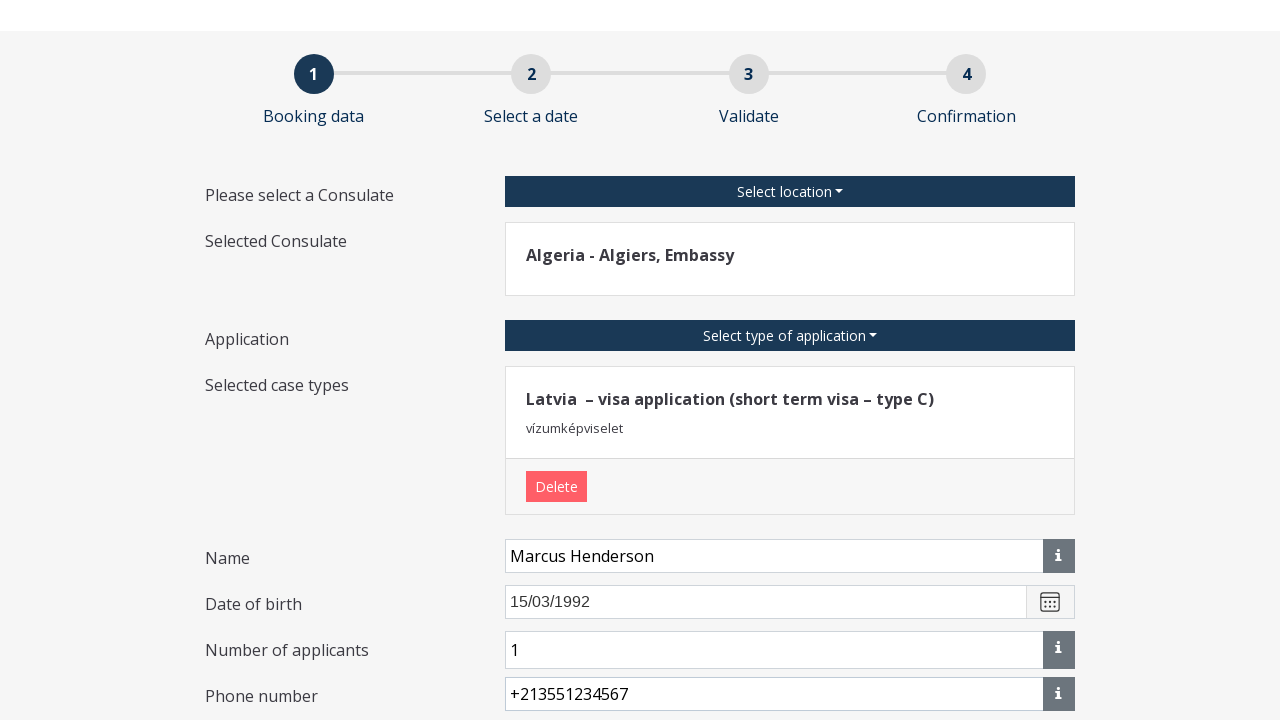

Filled re-entered email address field with 'marcus.henderson@example.com' on //label[contains(text(),'Re-enter the email address')]/following::input[1]
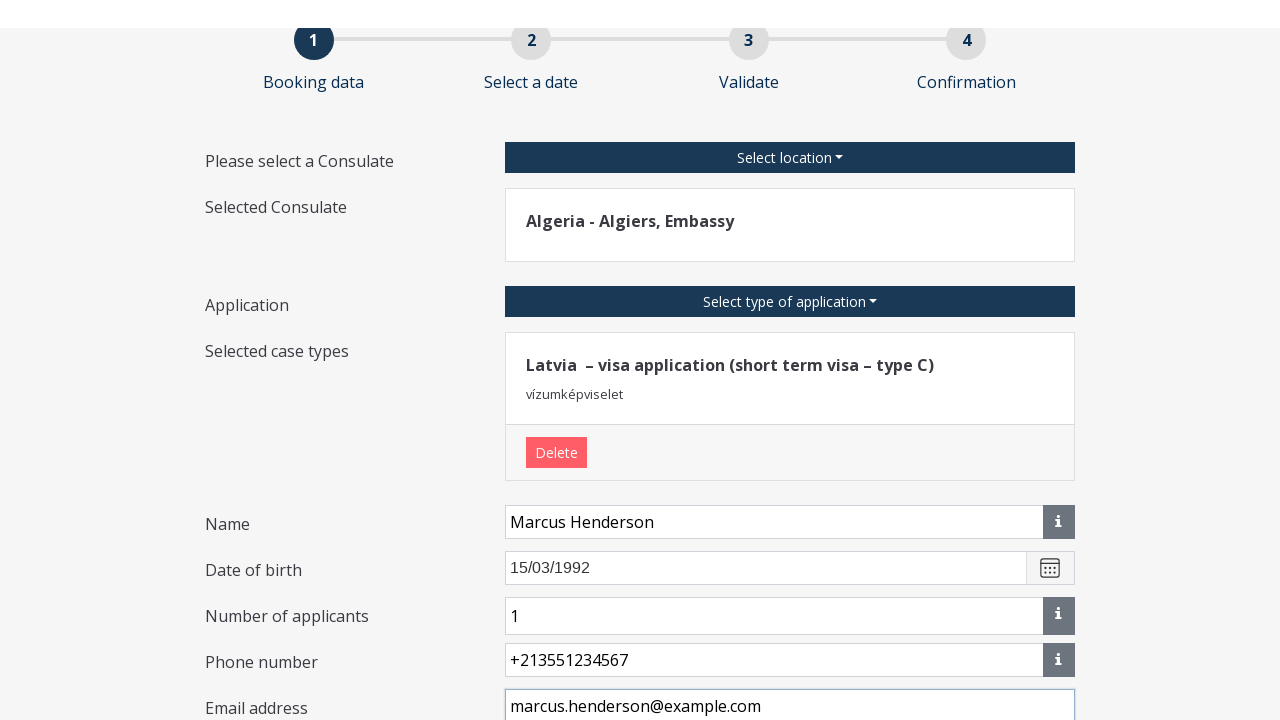

Filled passport number field with 'AB1234567' on //label[contains(text(),'Passport number')]/following::input[1]
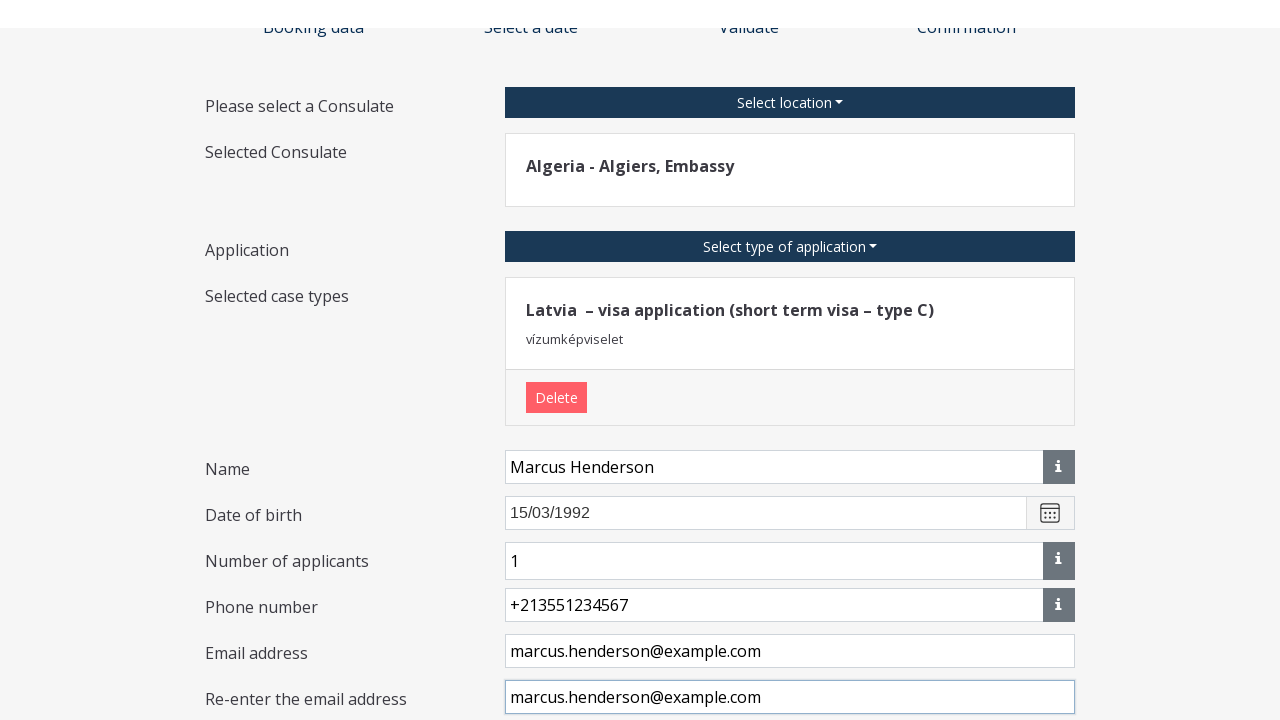

Clicked first consent checkbox at (511, 360) on #slabel13
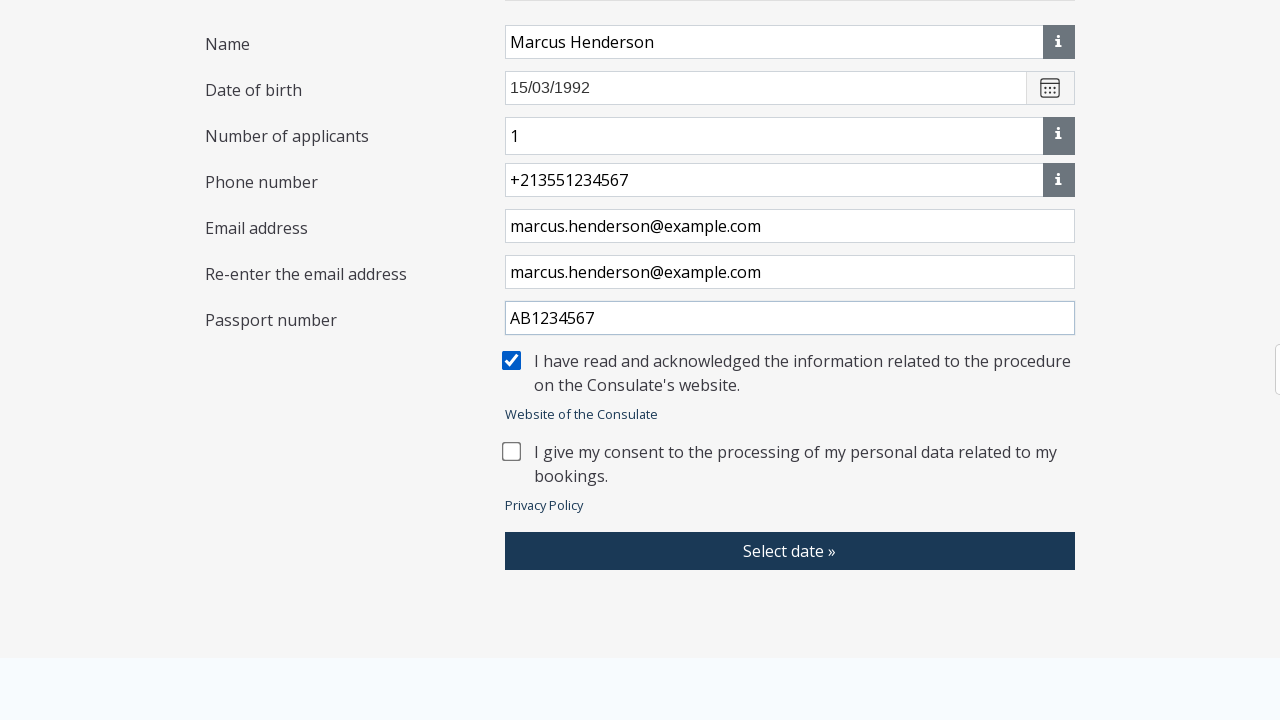

Clicked second consent checkbox at (511, 452) on #label13
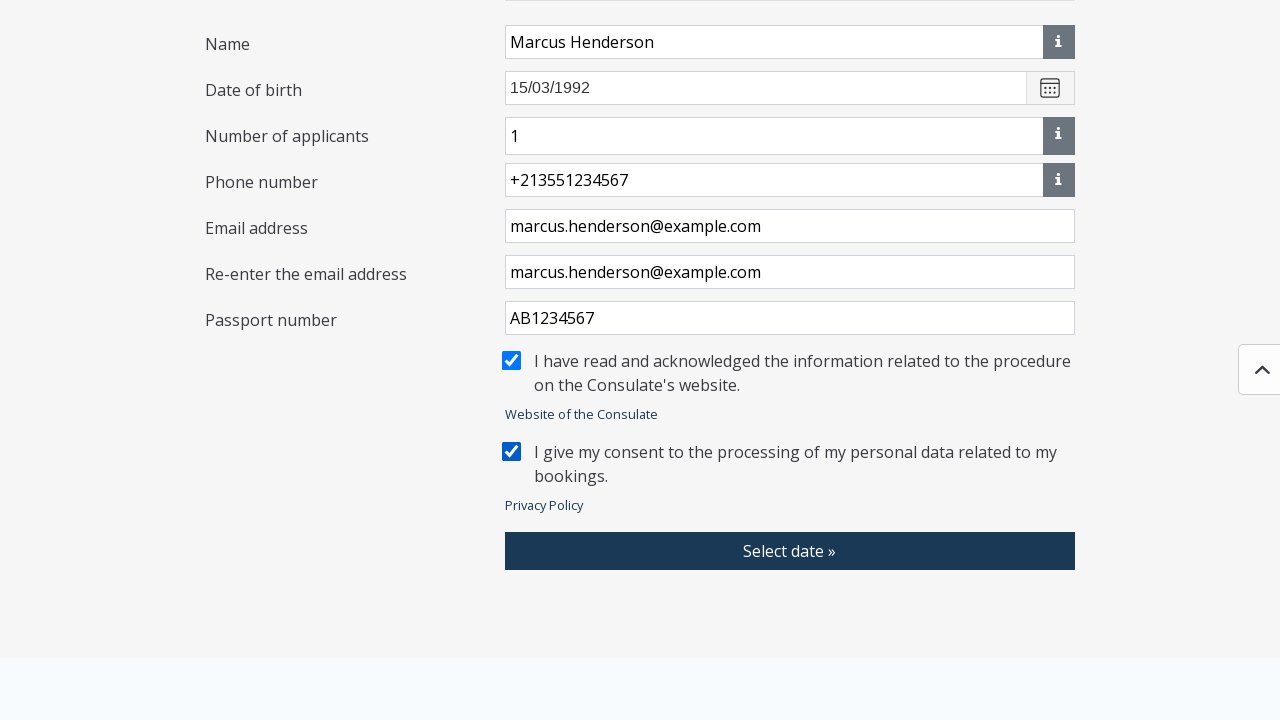

Waited 3 seconds for consent processing
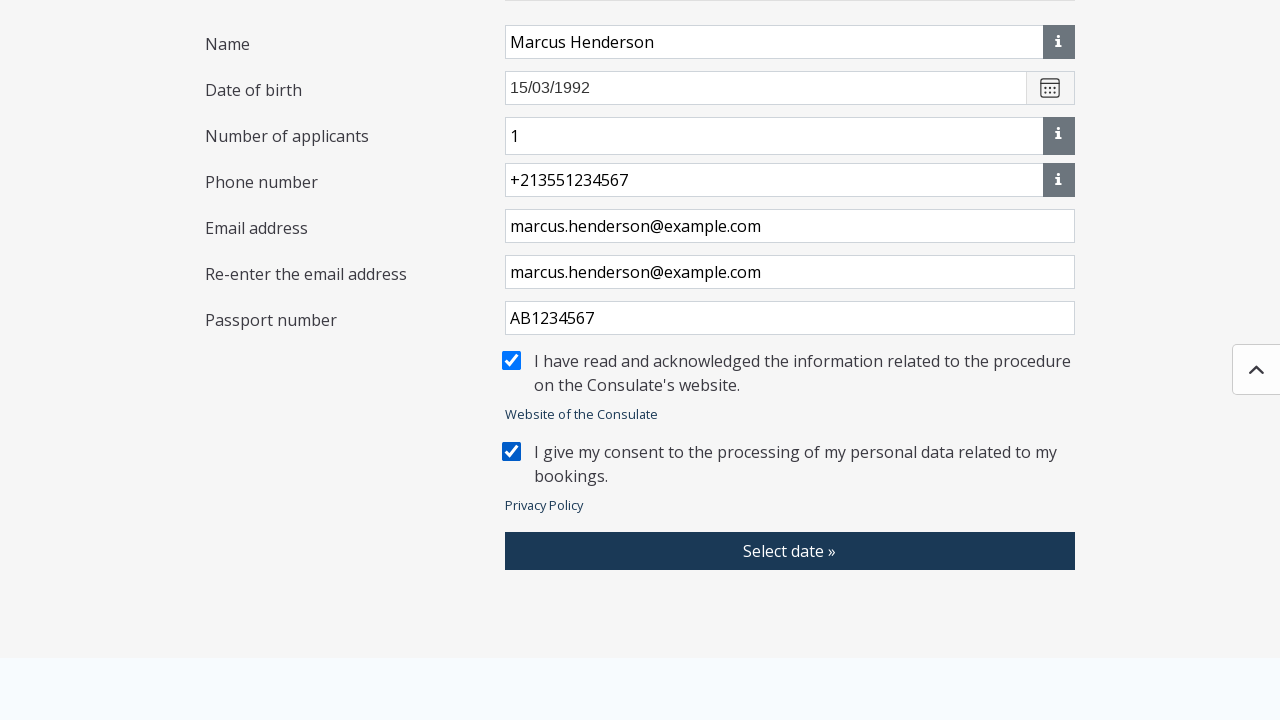

Clicked 'Select date' button to proceed to appointment date selection at (790, 551) on button:has-text('Select date')
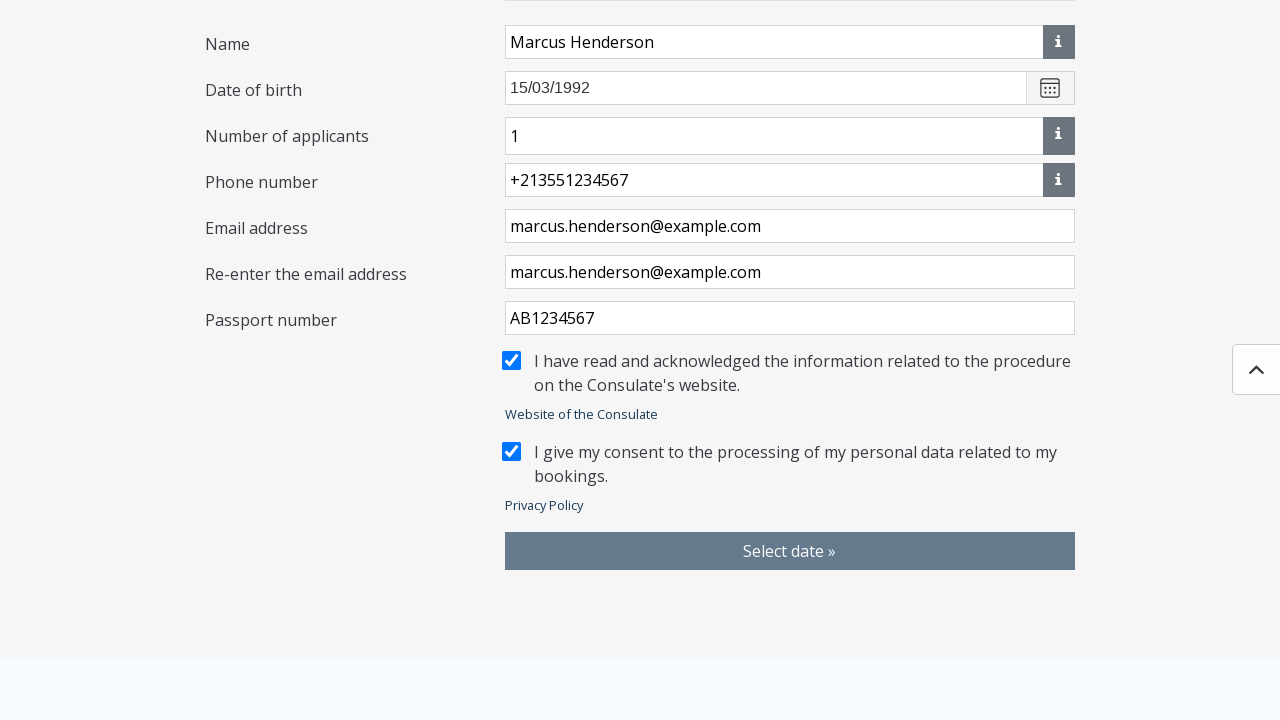

Waited 5 seconds for appointment selection page to load
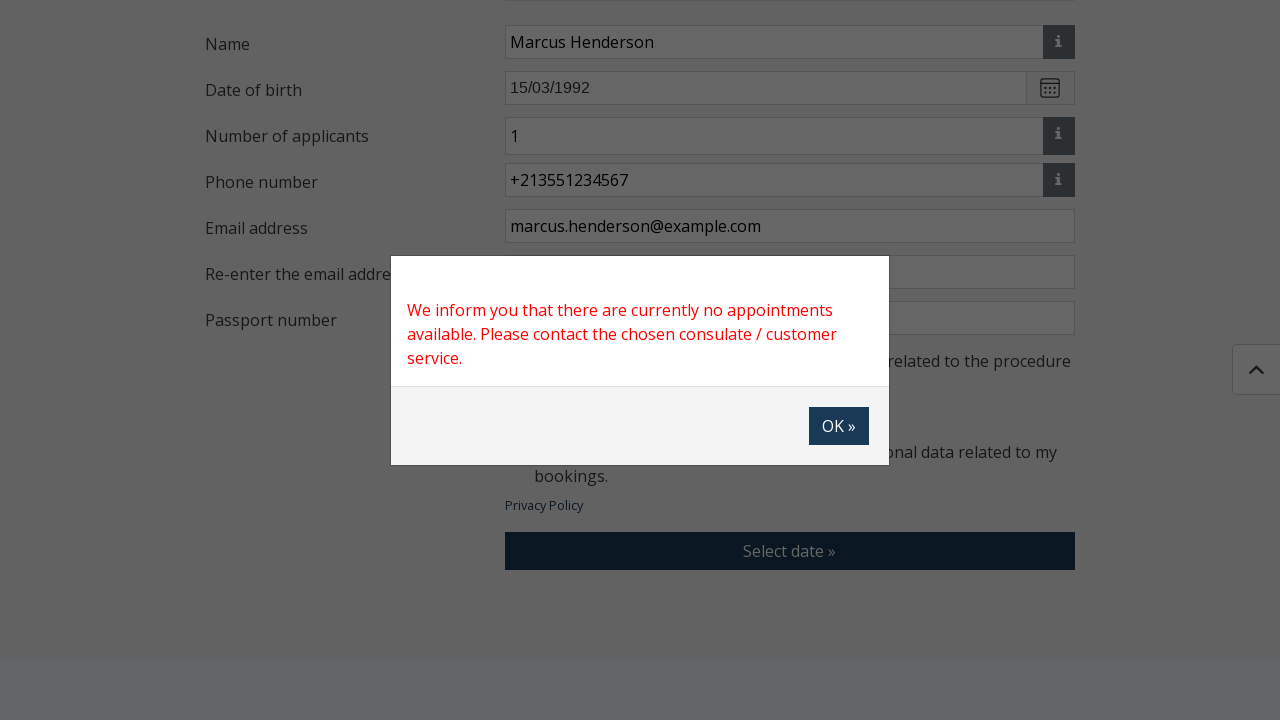

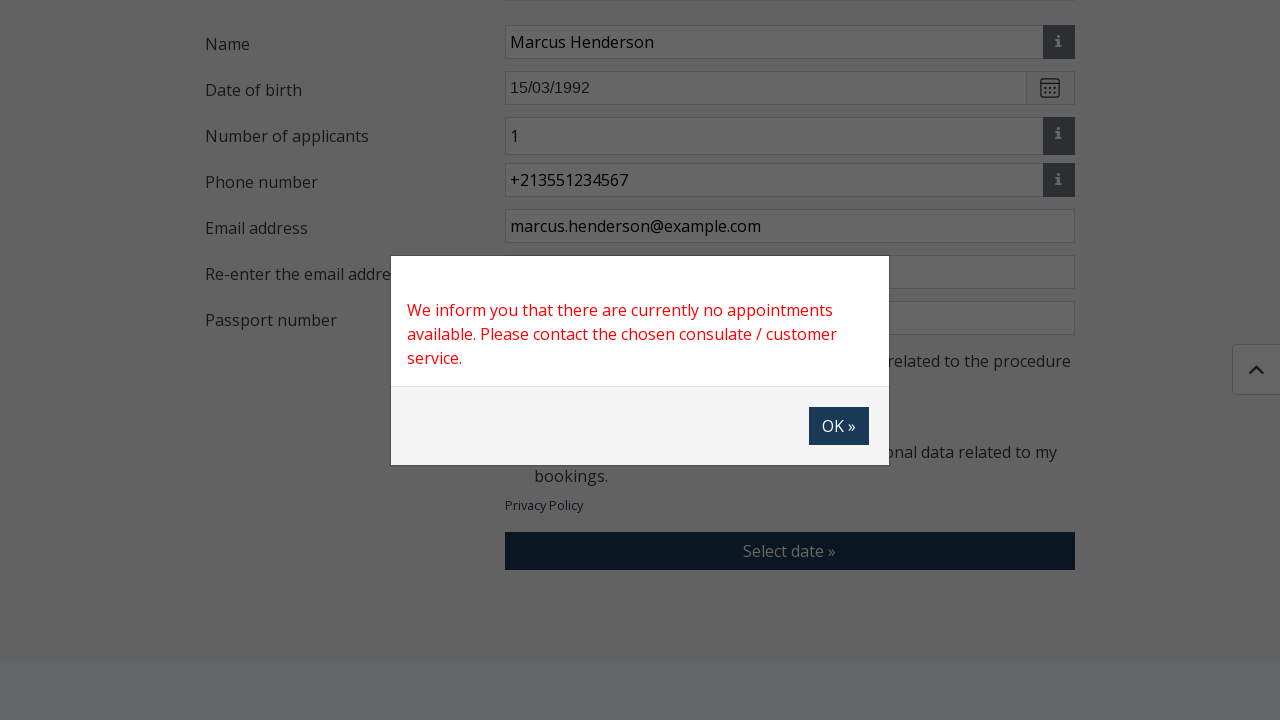